Tests frame interaction by navigating to a frames demo page and filling input fields inside iframe elements using different frame selection methods.

Starting URL: https://ui.vision/demo/webtest/frames/

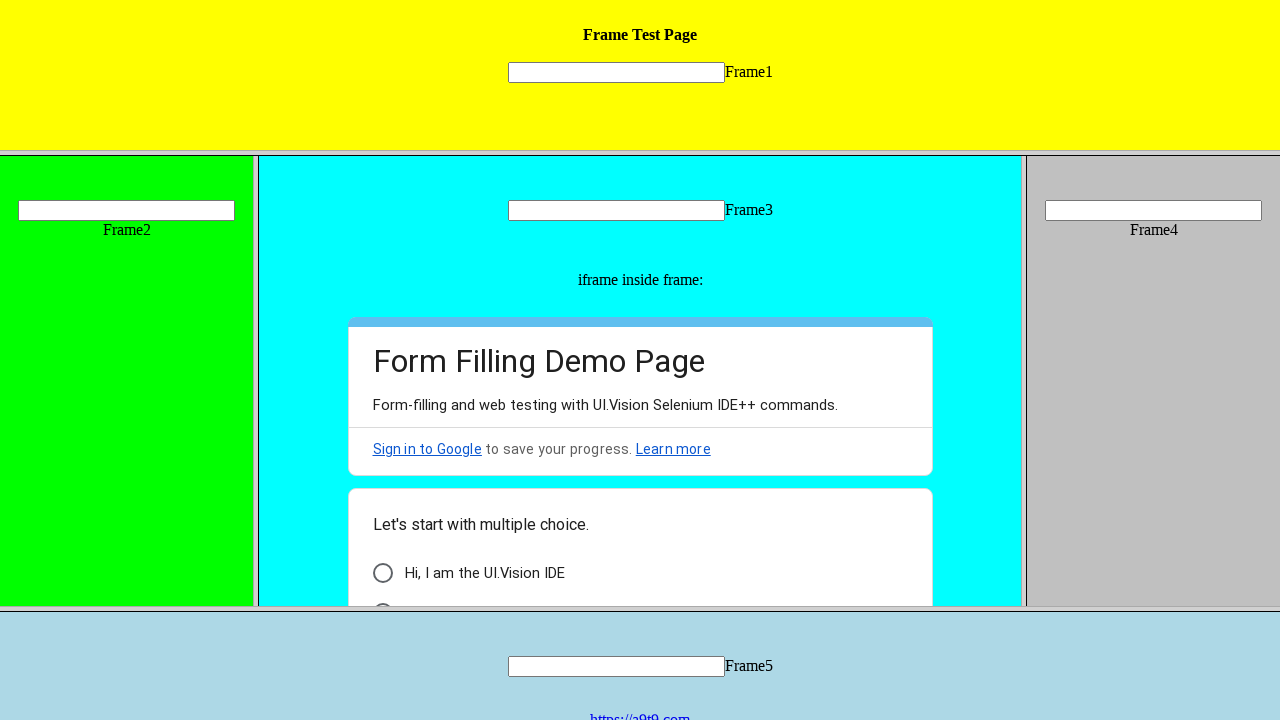

Located frame by URL: frame_1.html
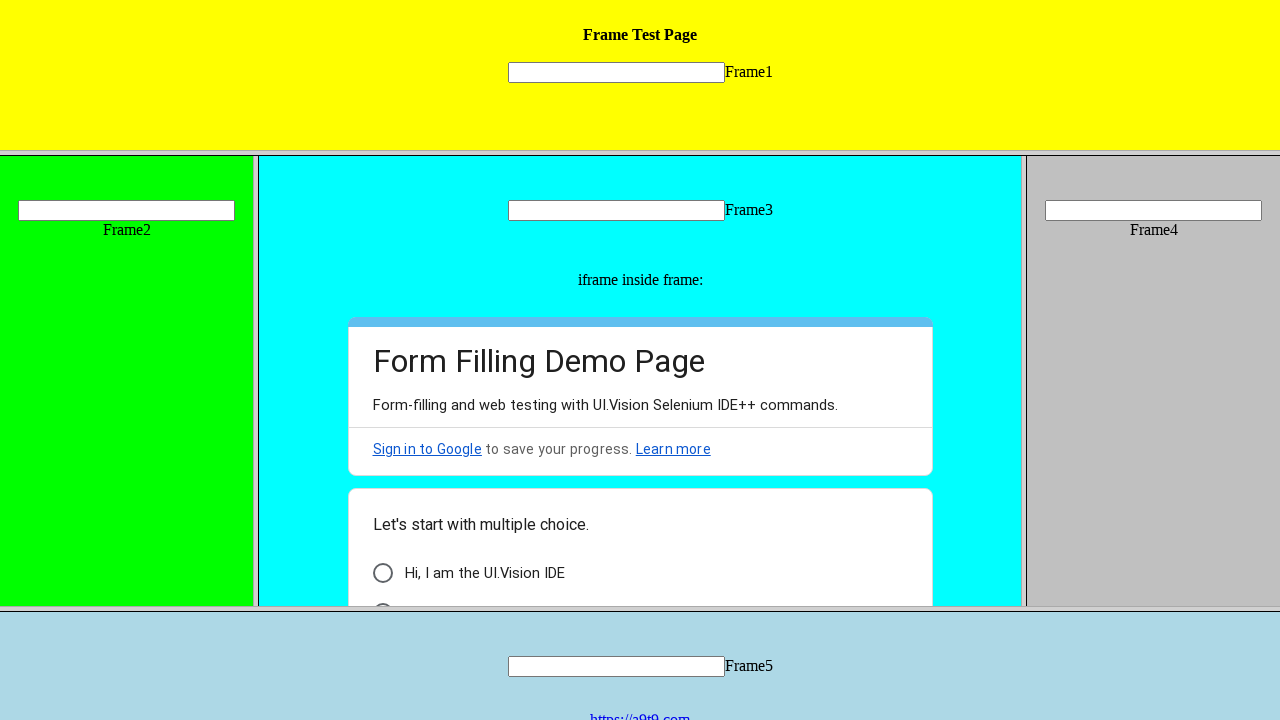

Filled input field in frame 1 with 'inside frame 1' using frame by URL method on [name="mytext1"]
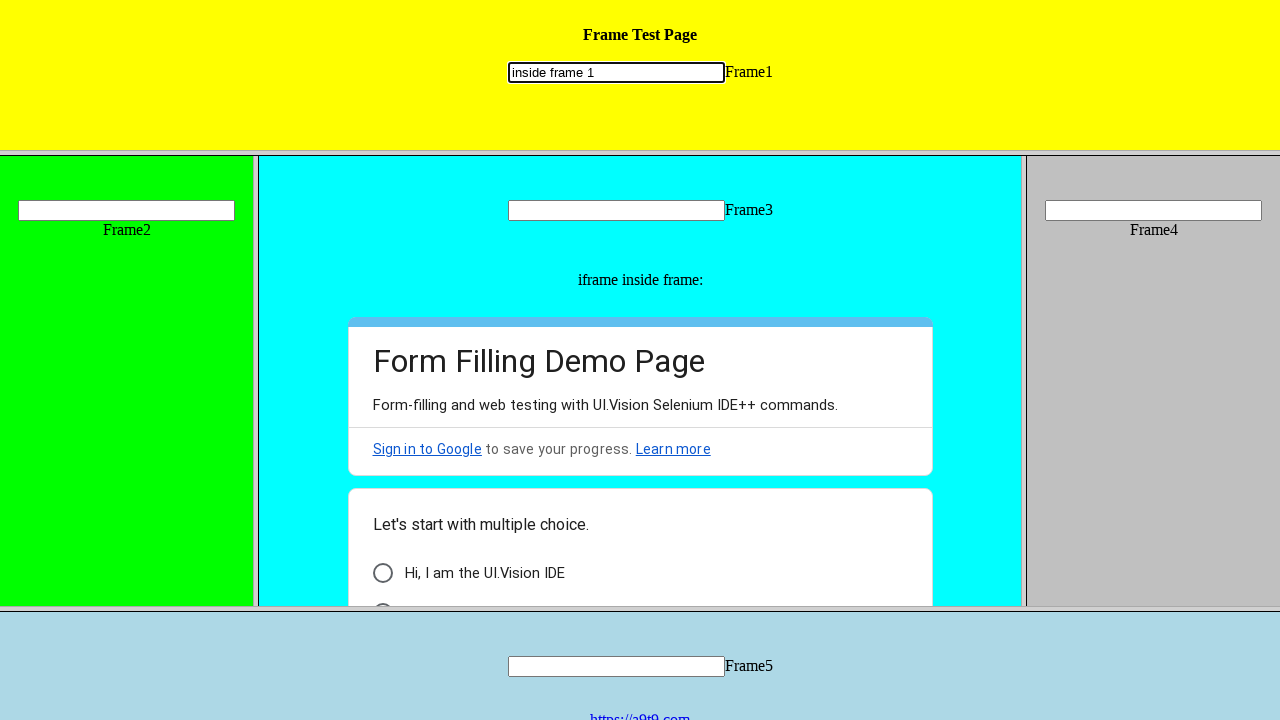

Located input field in frame using frame_locator by src attribute
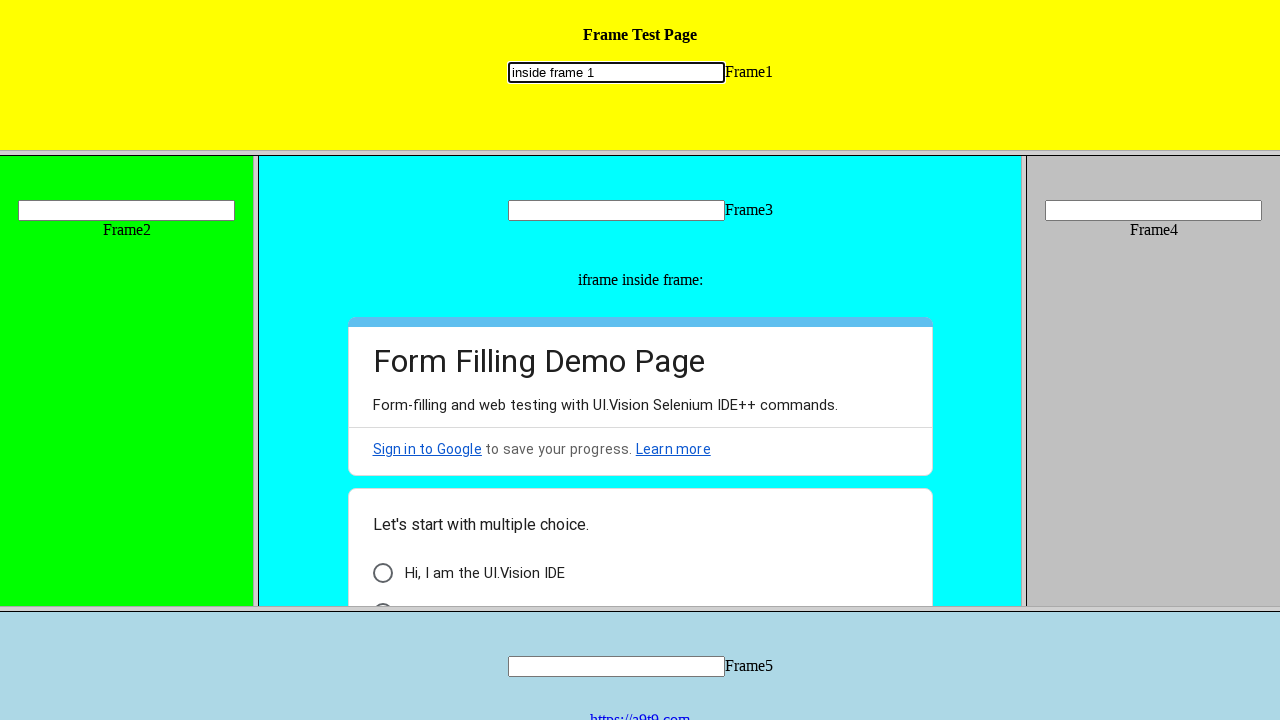

Filled input field in frame 1 with 'inside frame1' using frame_locator method on frame[src='frame_1.html'] >> internal:control=enter-frame >> [name="mytext1"]
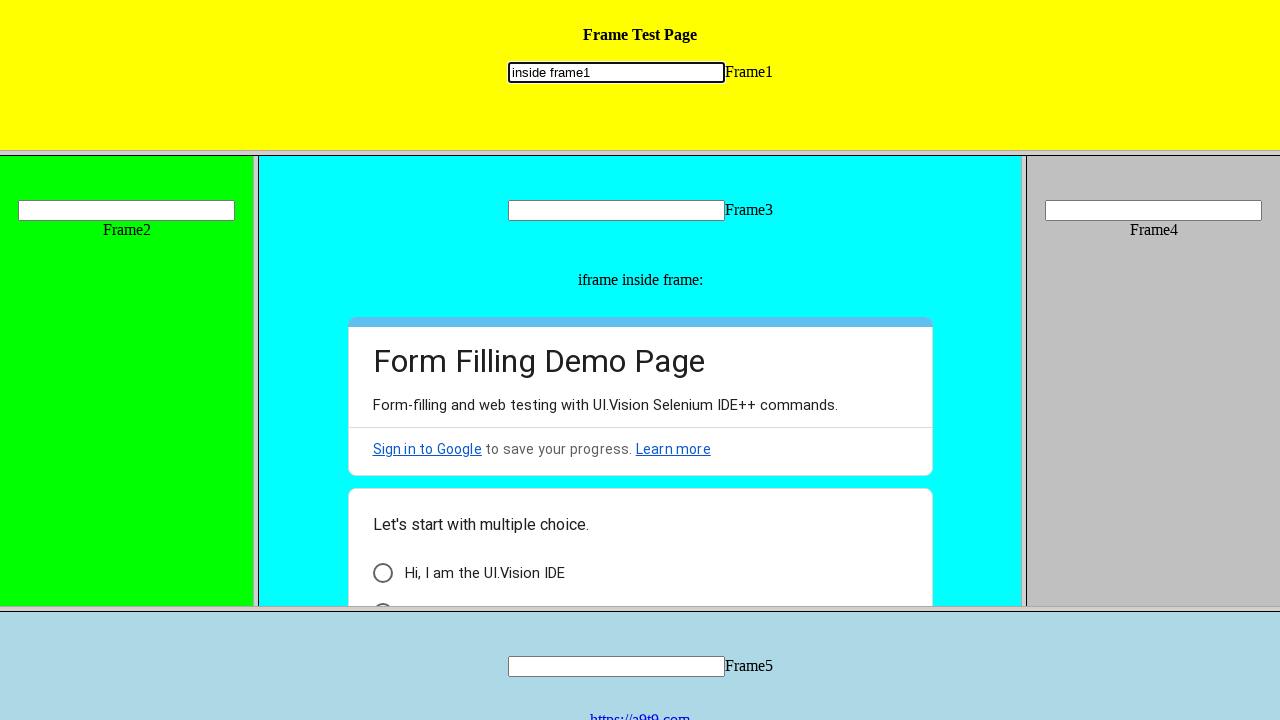

Waited 1000ms for actions to complete
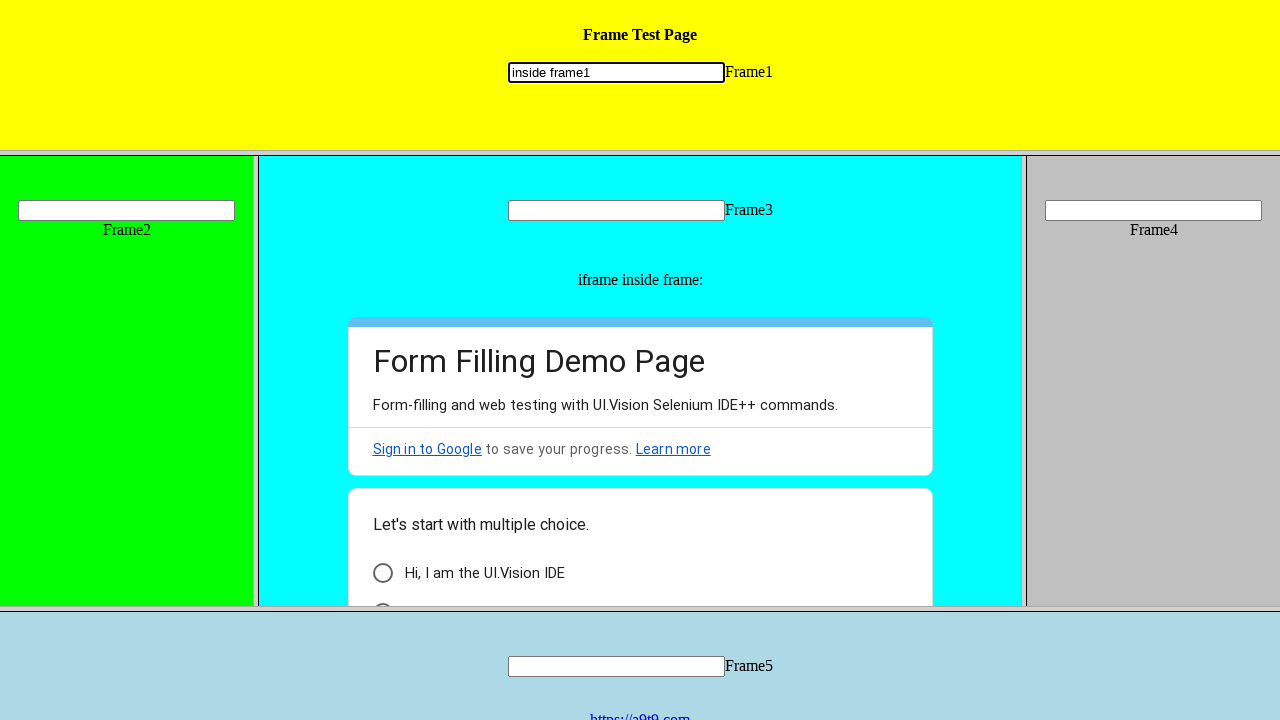

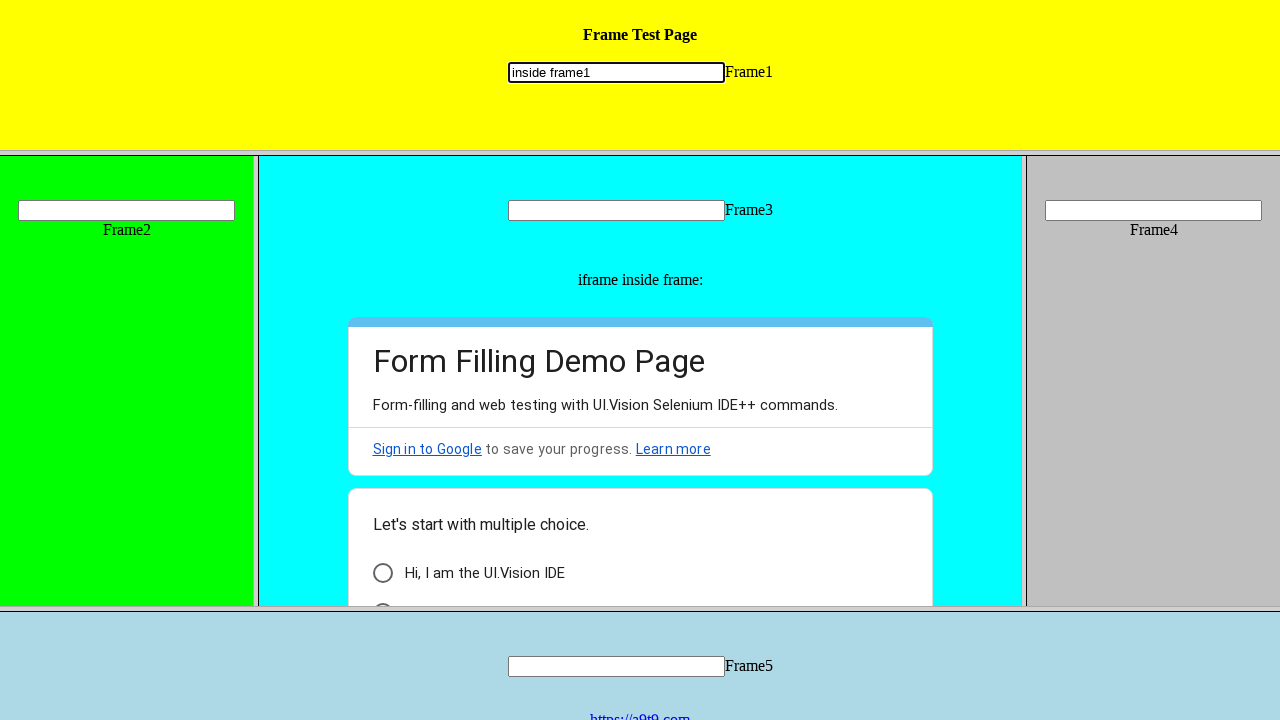